Manually triggered command to view a school class schedule - navigates to timetable viewer, searches for a class, and displays the weekly schedule.

Starting URL: https://web.skola24.se/timetable/timetable-viewer/studiumyrgo.skola24.se/Yrgo%20L%C3%A4rdomsgatan/

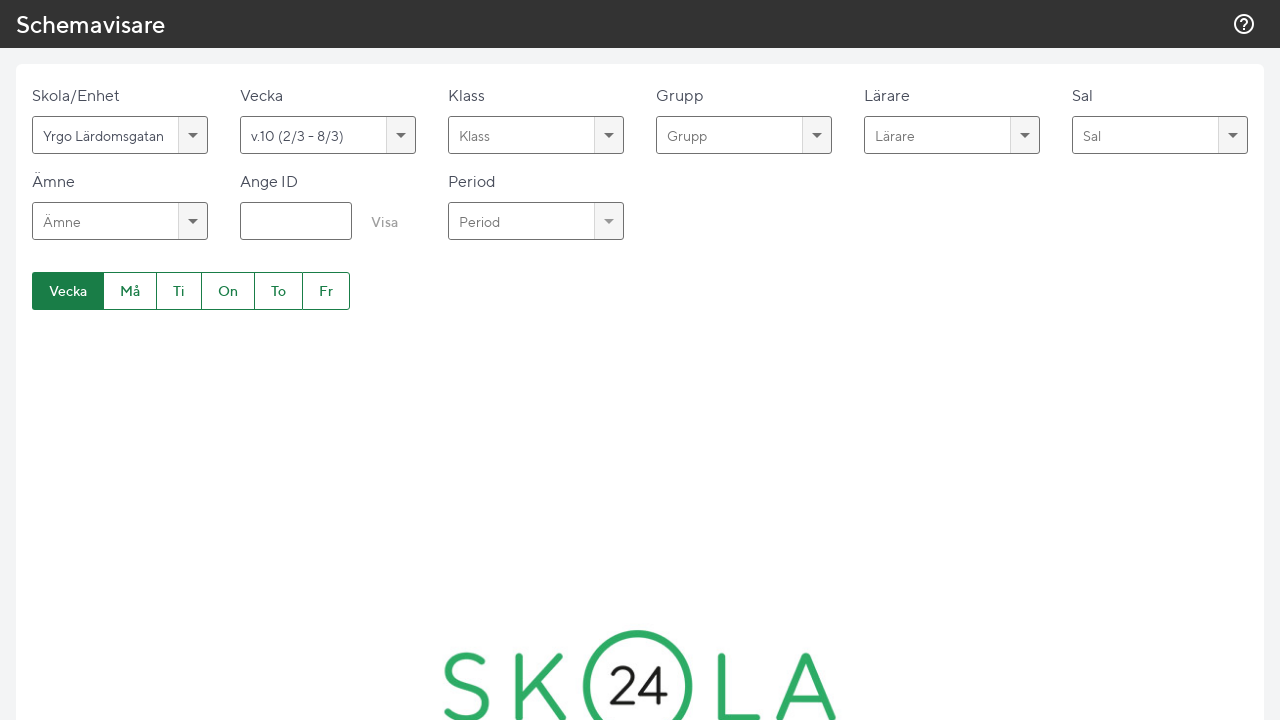

Waited for page to load (networkidle)
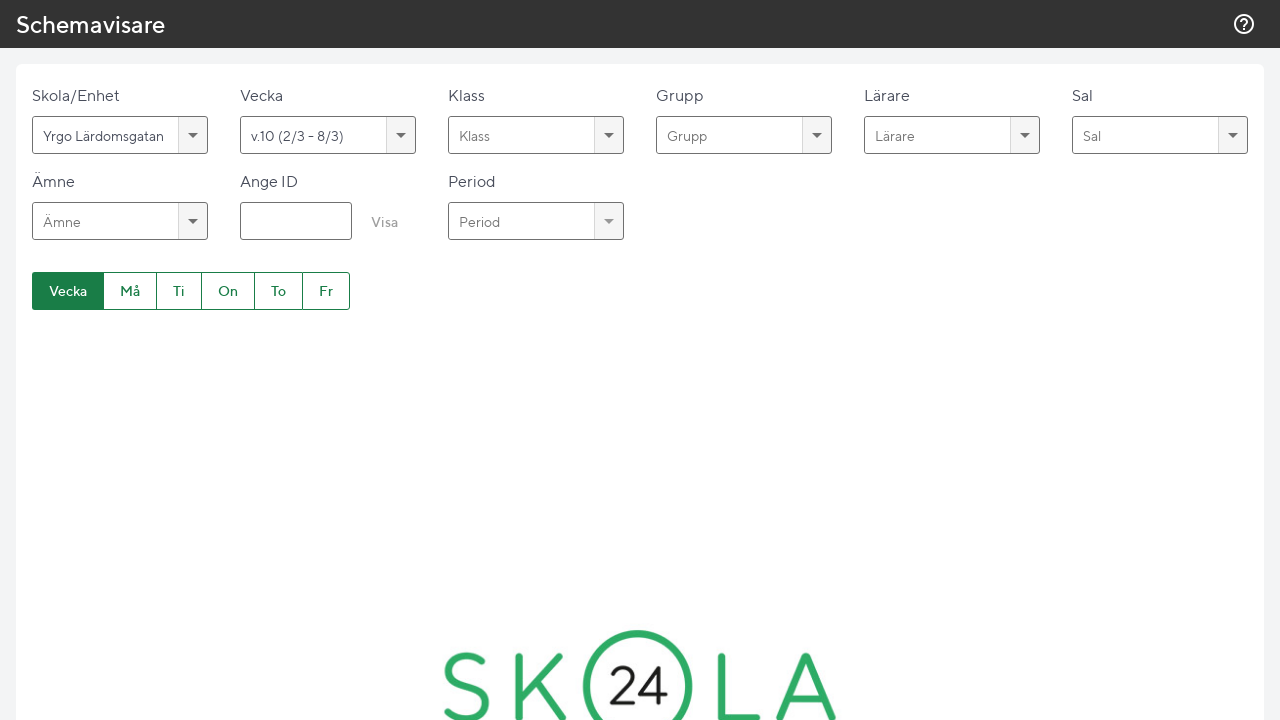

Clicked on the class search input field at (105, 135) on input[type='text']
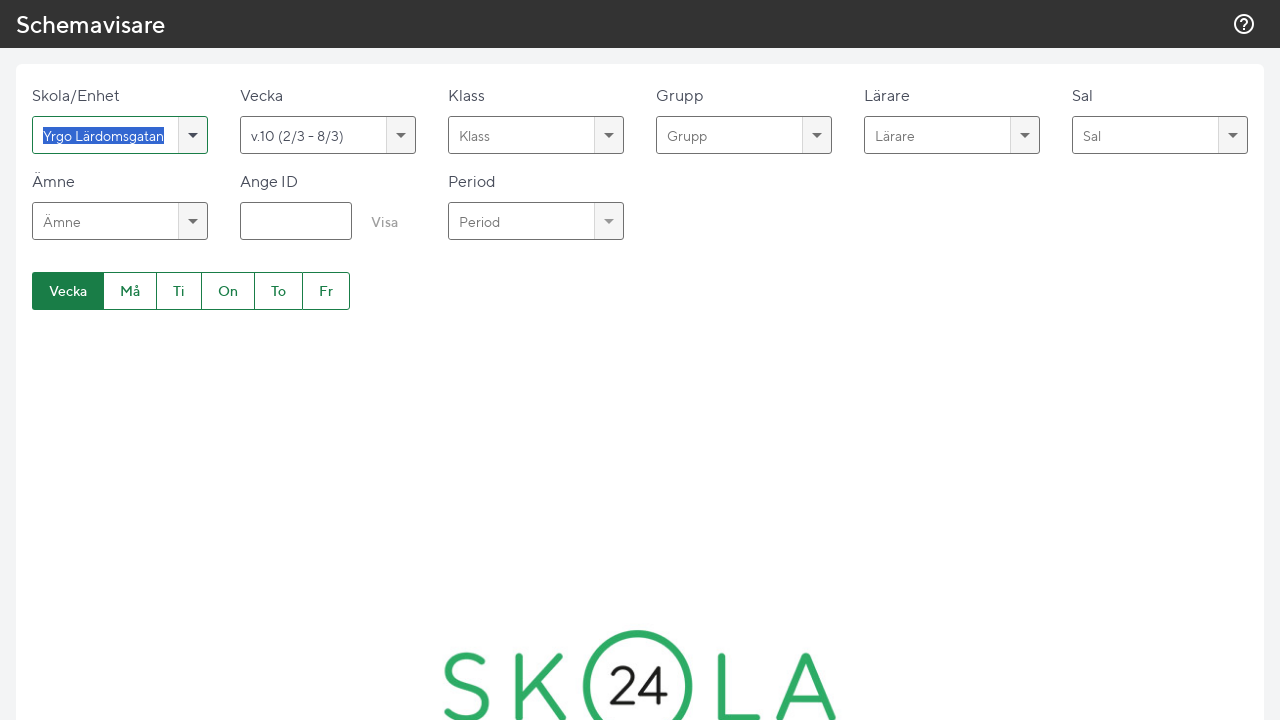

Entered class ID 'nti23b' into search field on input[type='text']
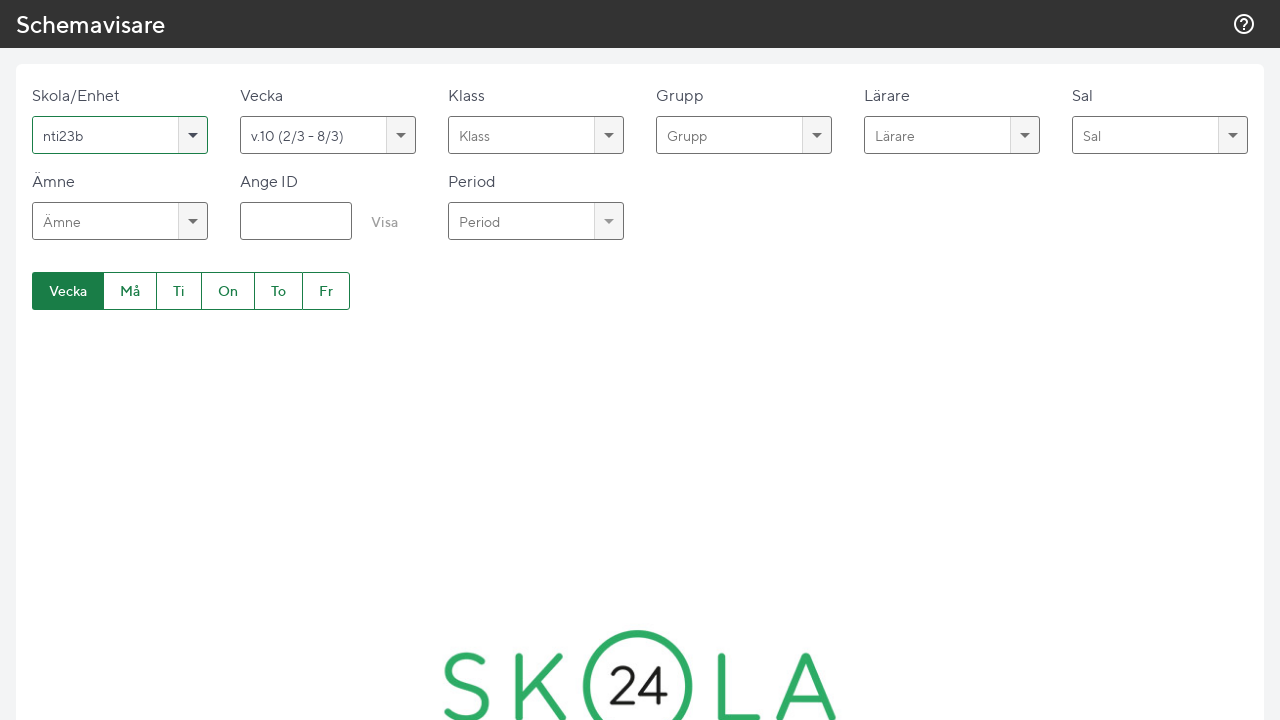

Pressed Enter to search for the class on input[type='text']
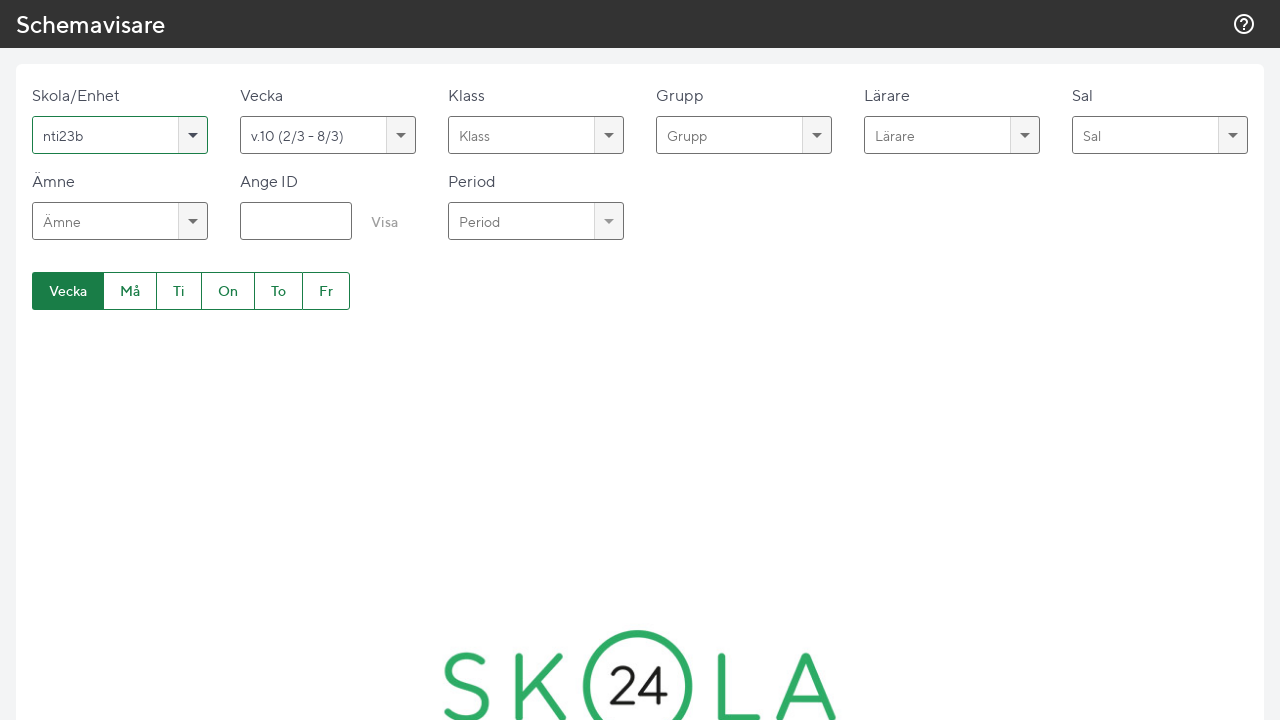

Waited 3 seconds for timetable to load
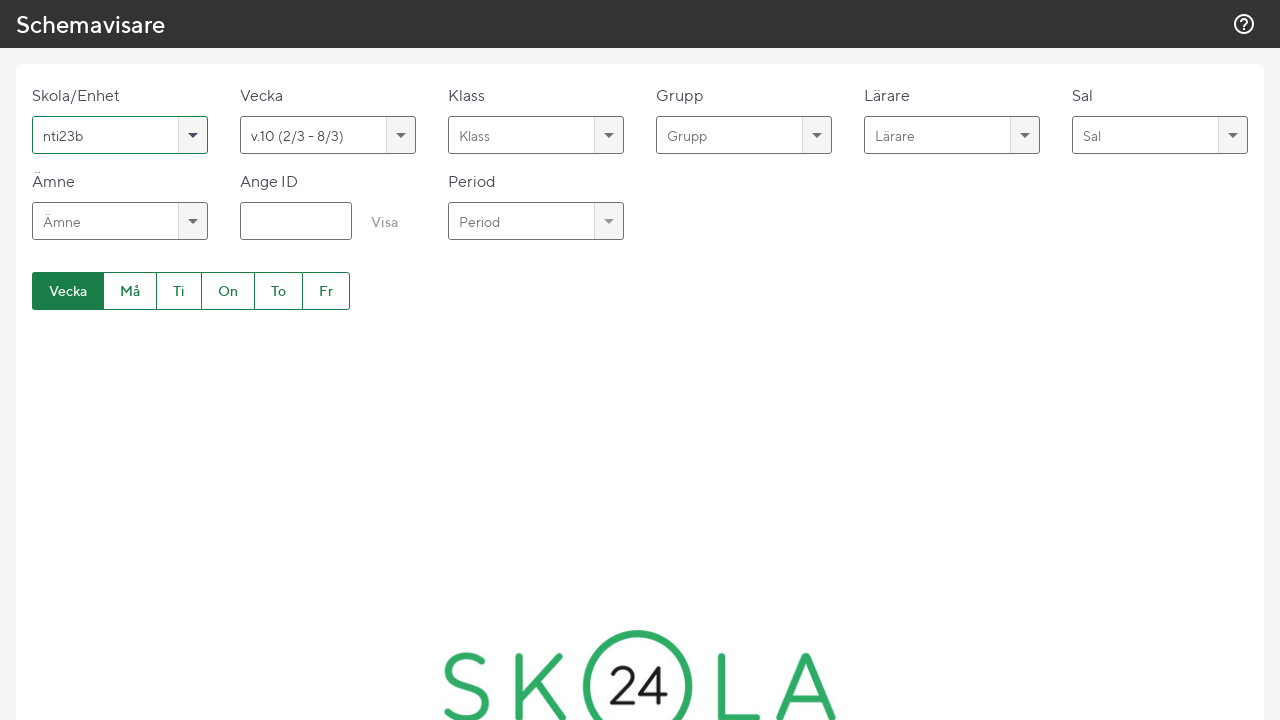

Scrolled to bottom of page to view full weekly schedule
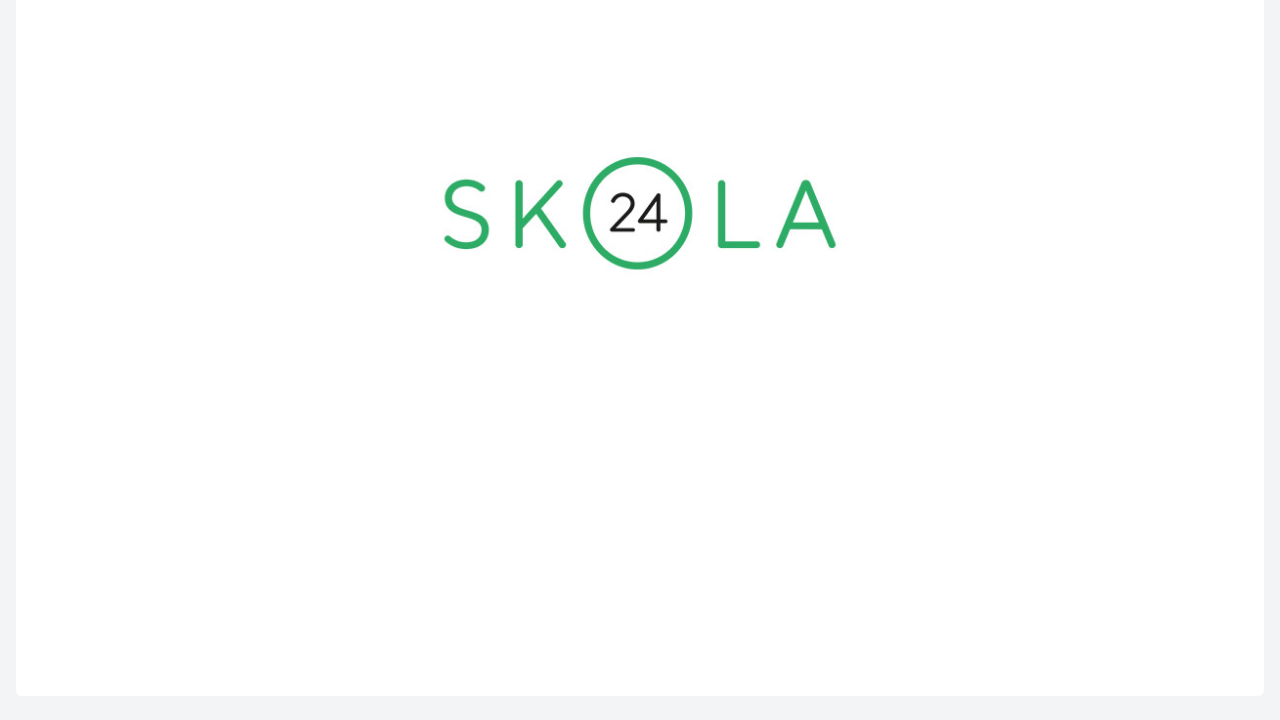

Waited 2 seconds for schedule to be fully visible
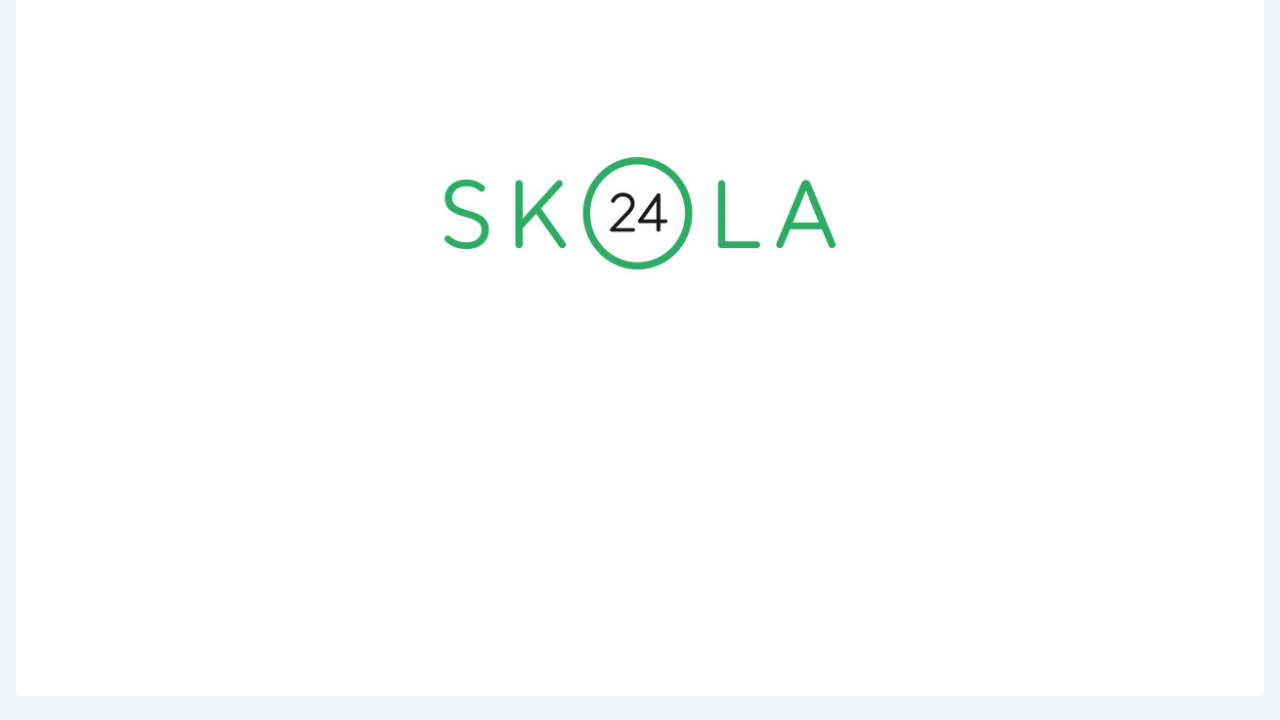

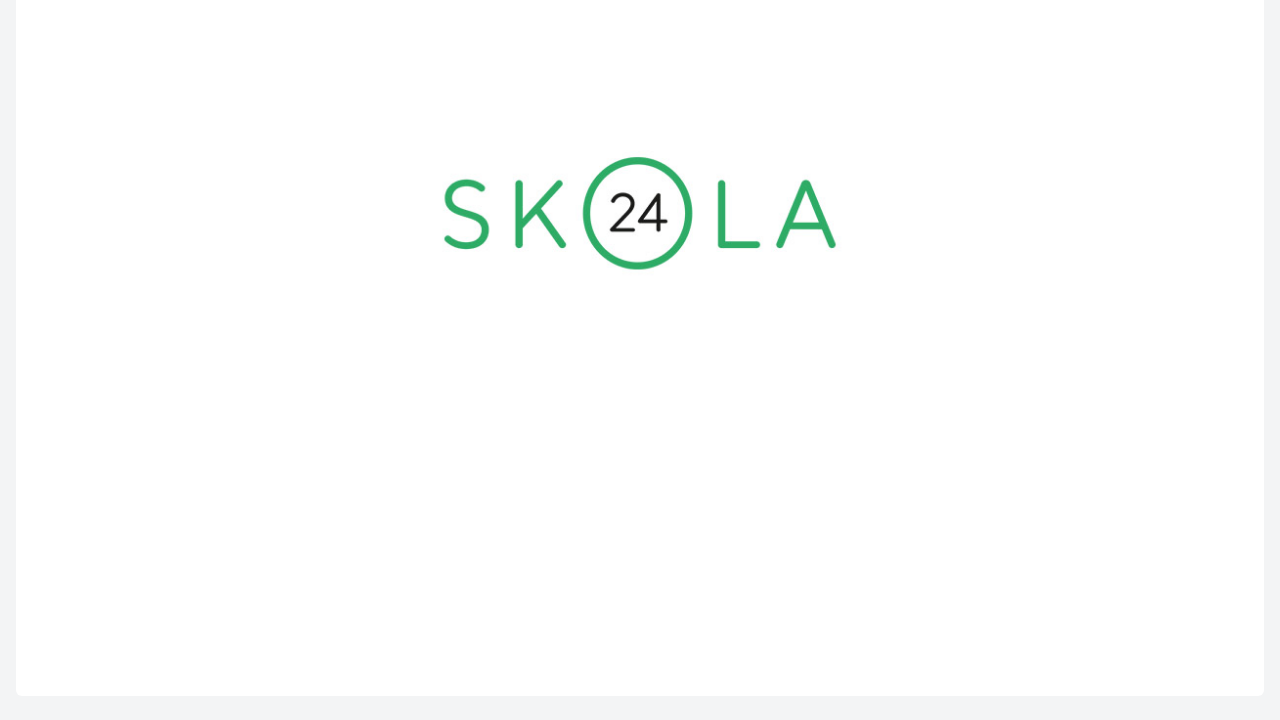